Adds a todo item, clicks on it, then deletes it using the destroy button

Starting URL: https://demo.playwright.dev/todomvc

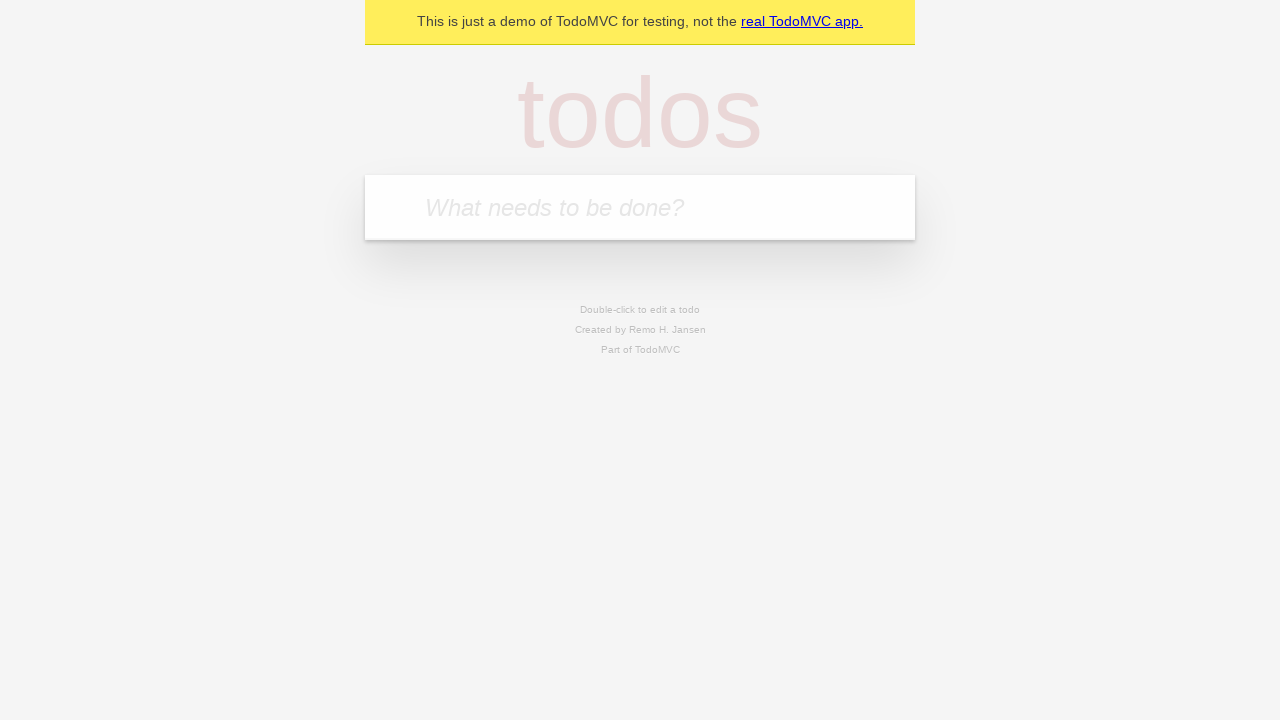

Navigated to TodoMVC demo
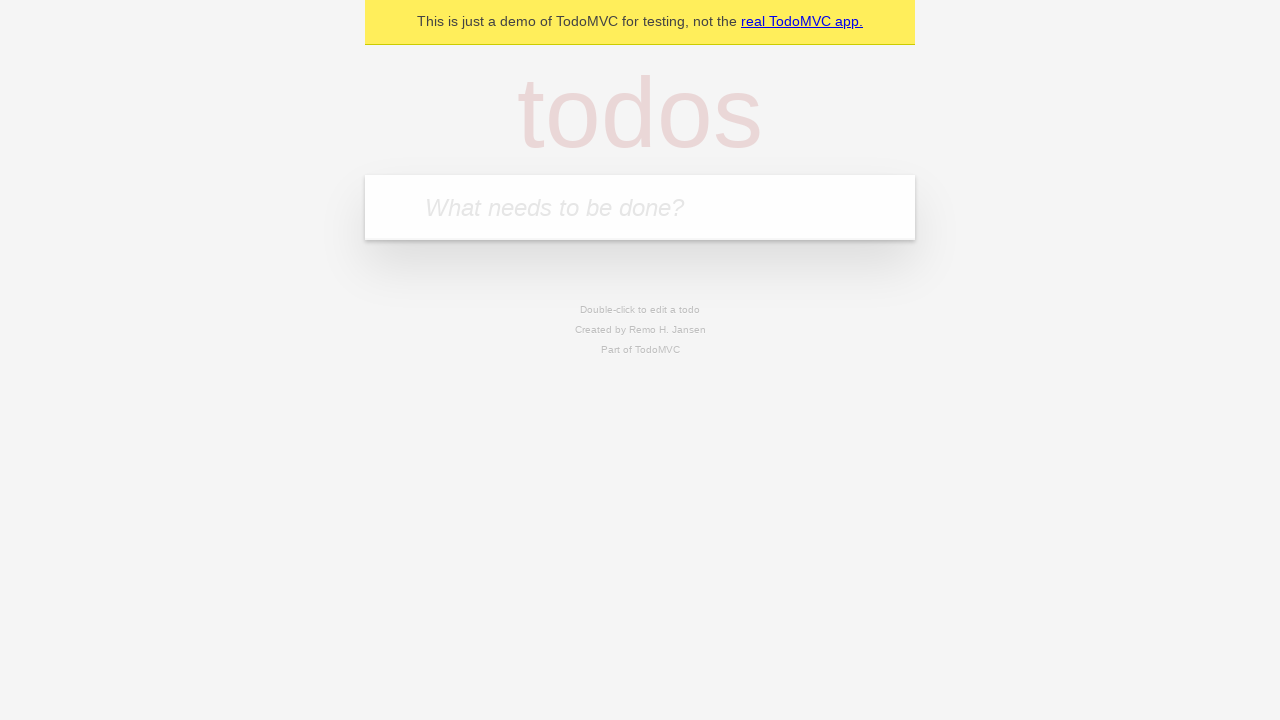

New todo input field loaded
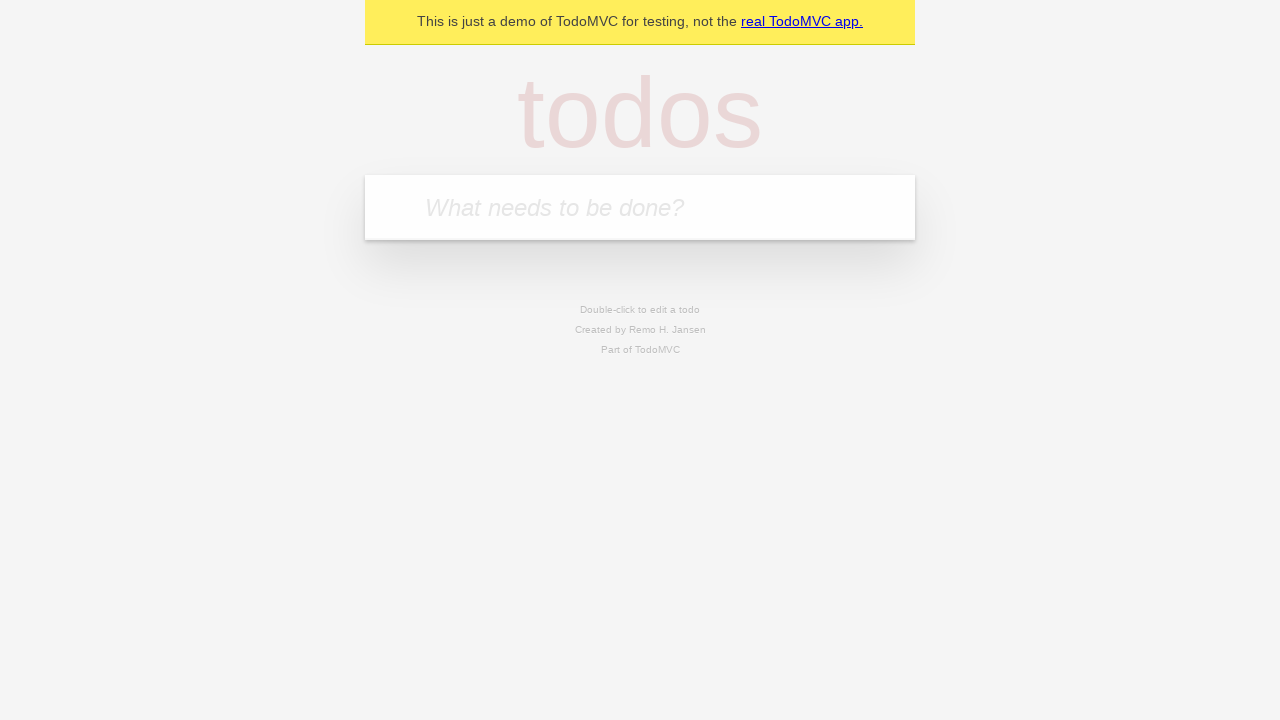

Filled new todo input with 'Test' on .new-todo
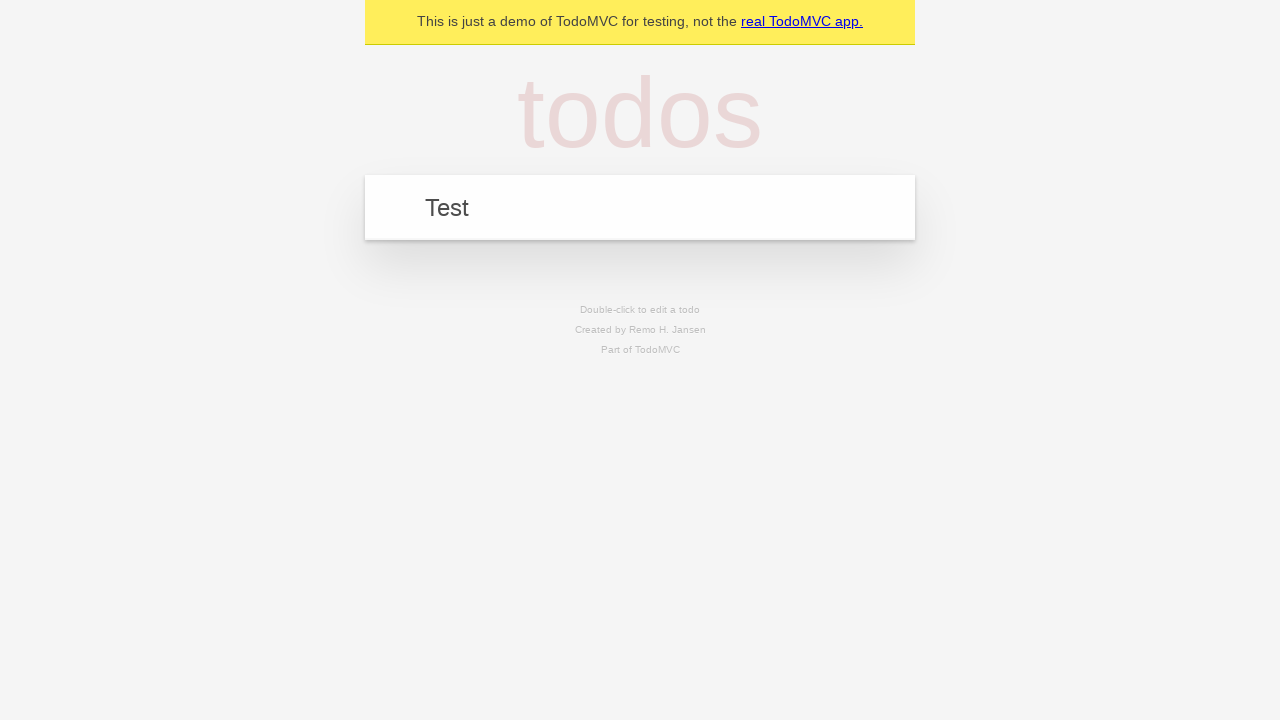

Pressed Enter to add todo item on .new-todo
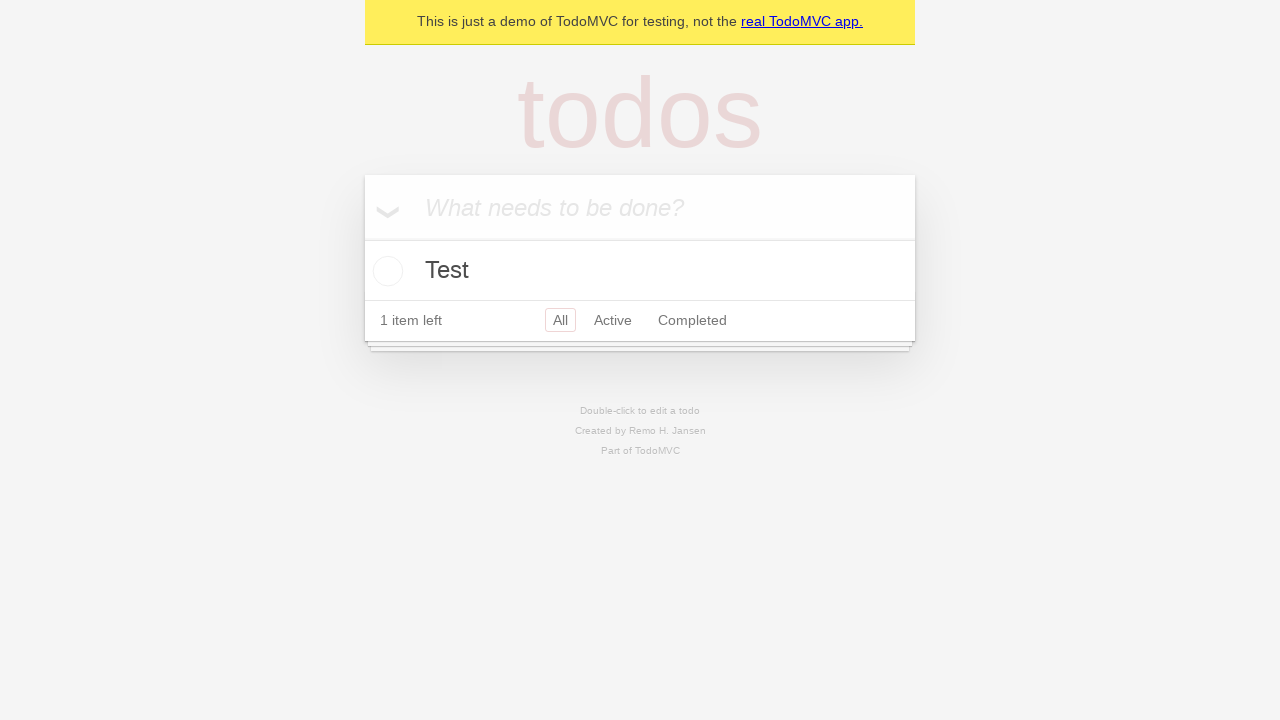

Todo item appeared in list
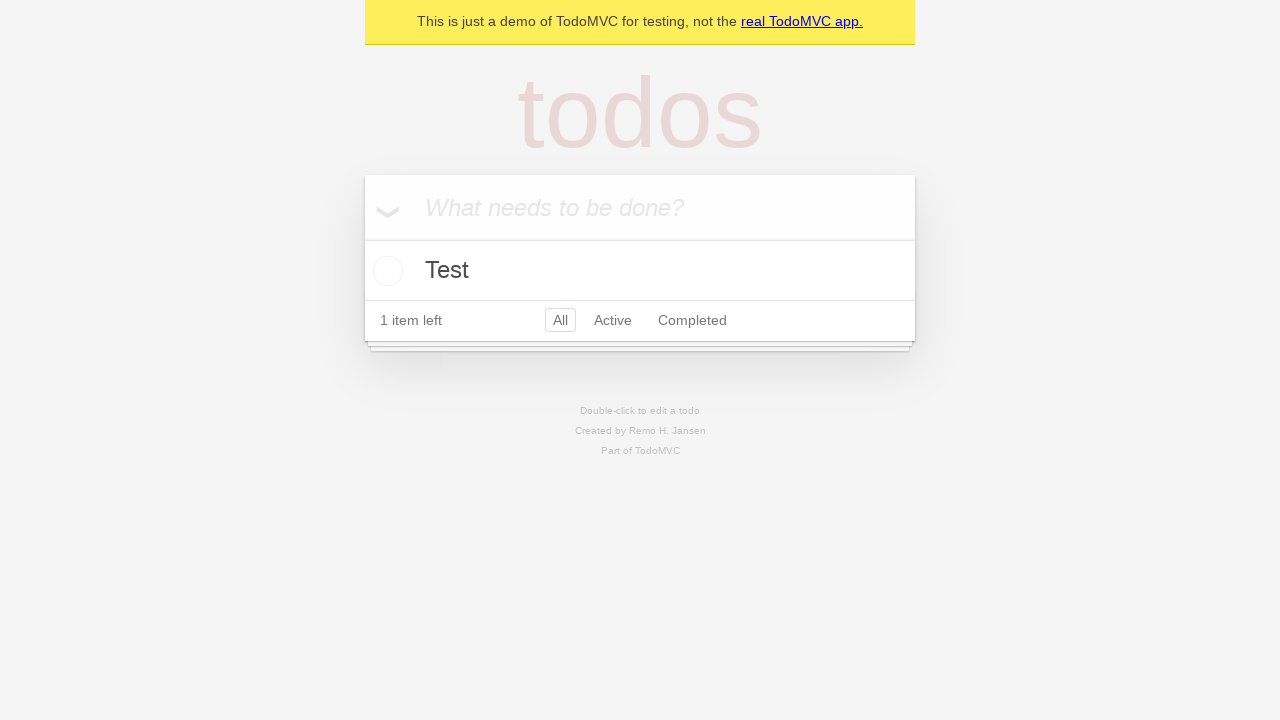

Clicked on todo item to show destroy button at (640, 271) on [data-testid='todo-item']
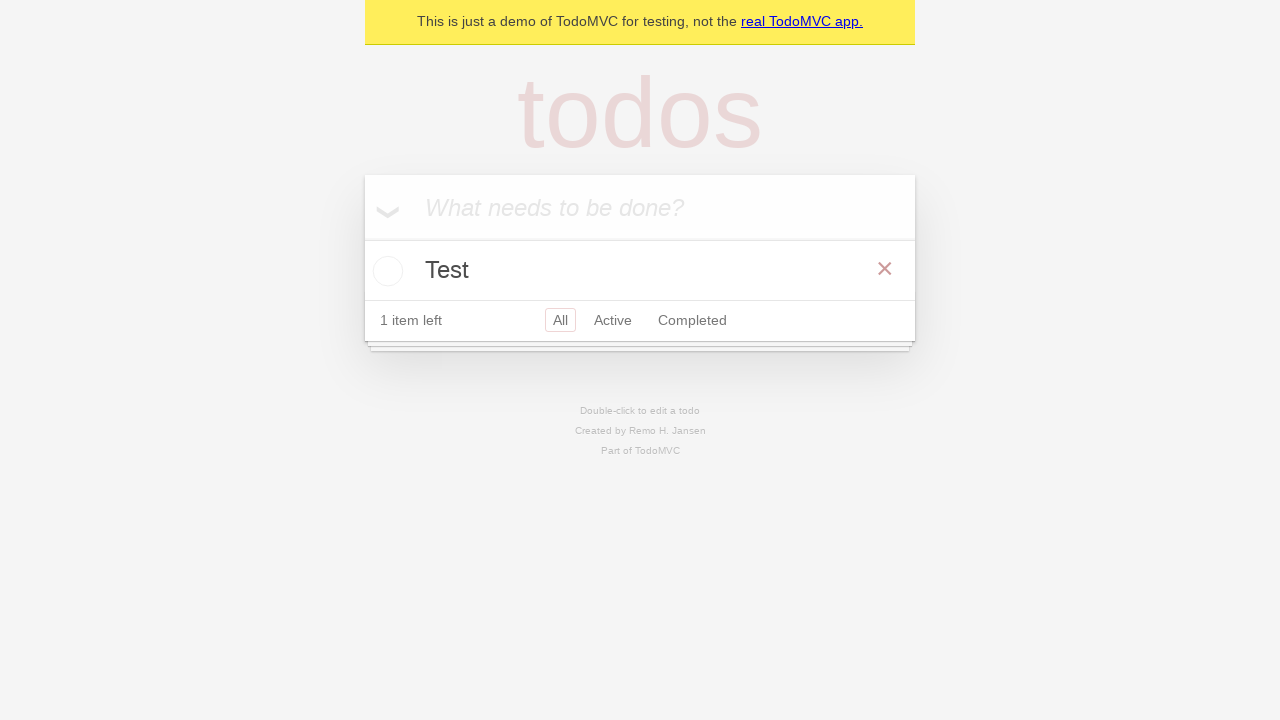

Clicked destroy button to delete the todo item at (885, 269) on [data-testid='todo-item'] .view .destroy
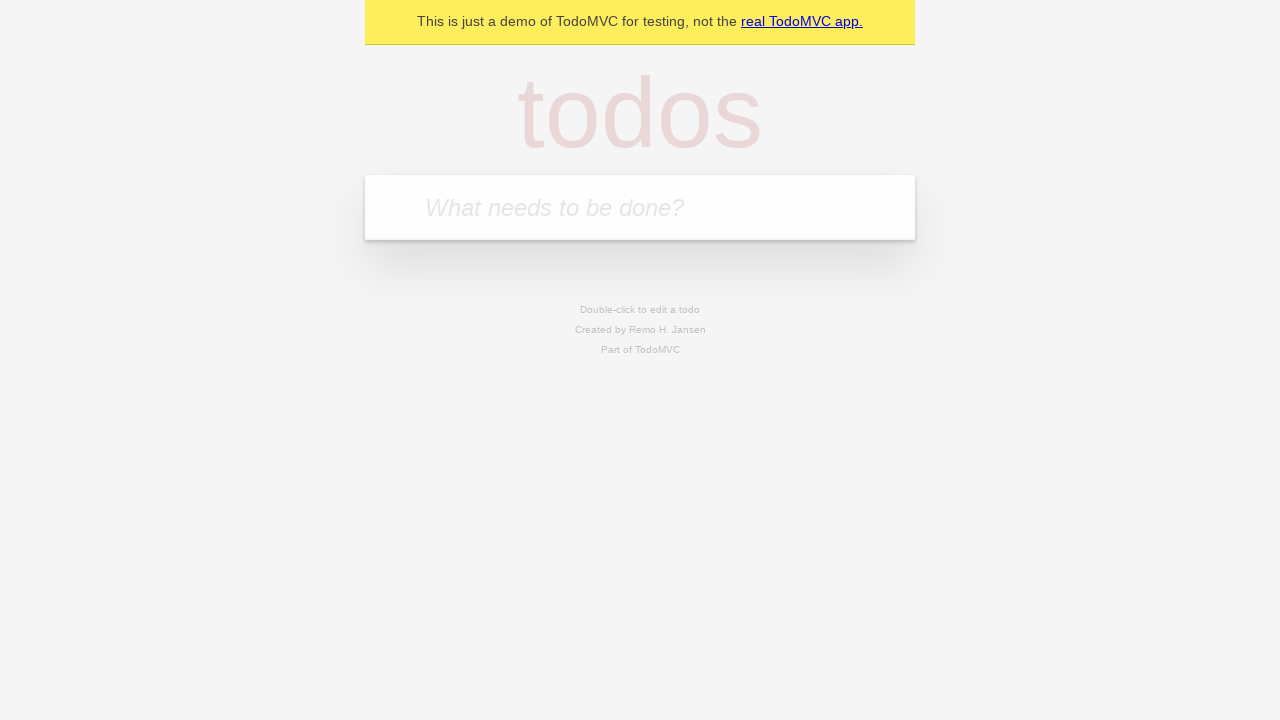

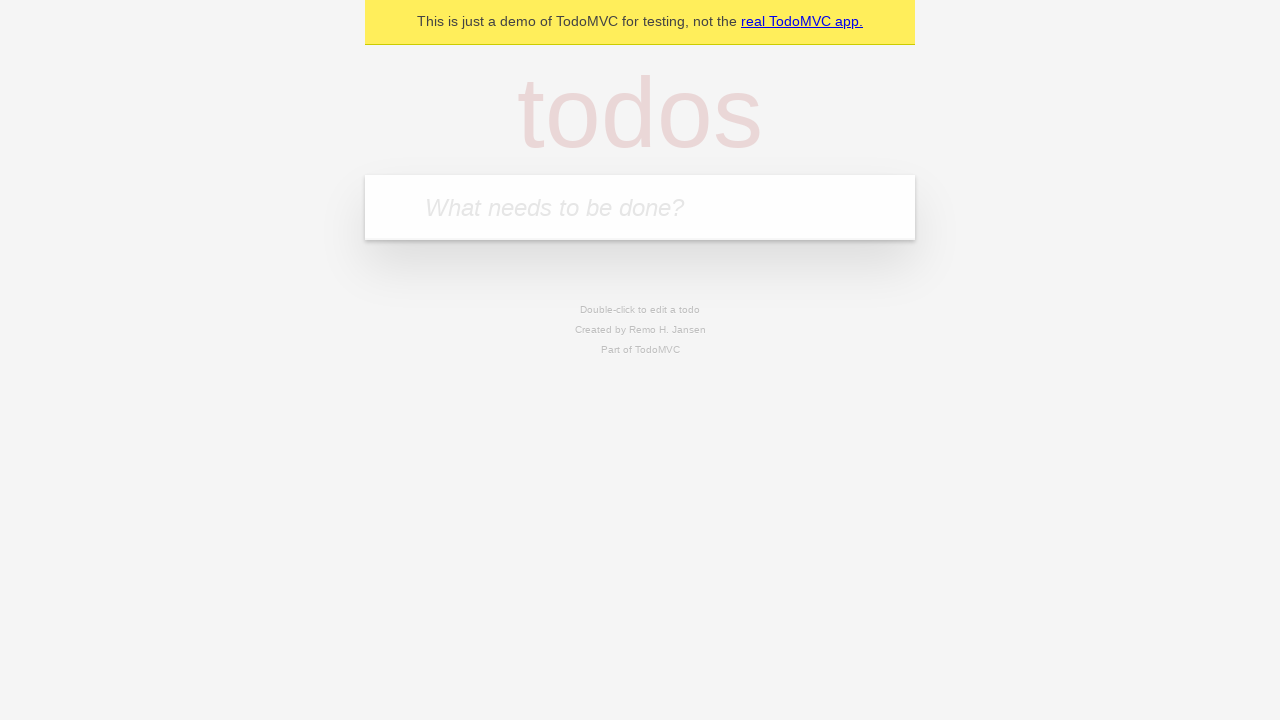